Opens the login modal and enters a test value in the username field

Starting URL: https://www.demoblaze.com/

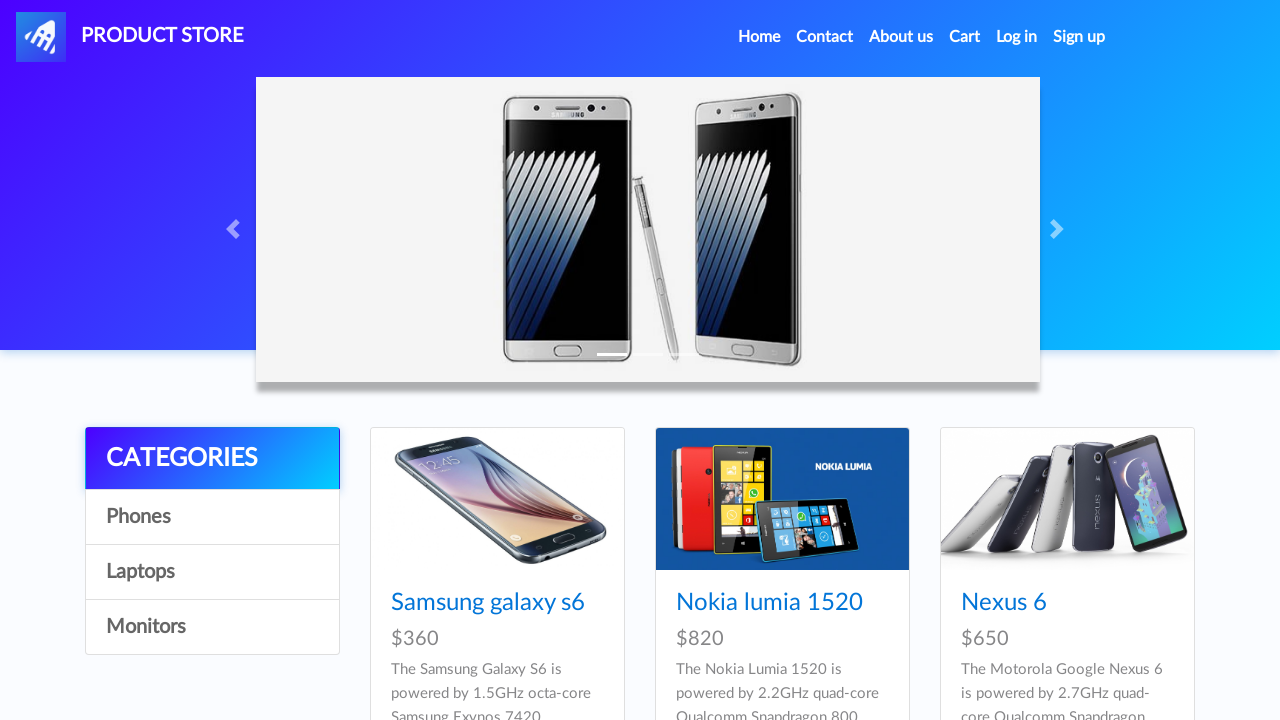

Clicked Login link to open the modal at (1017, 37) on a#login2
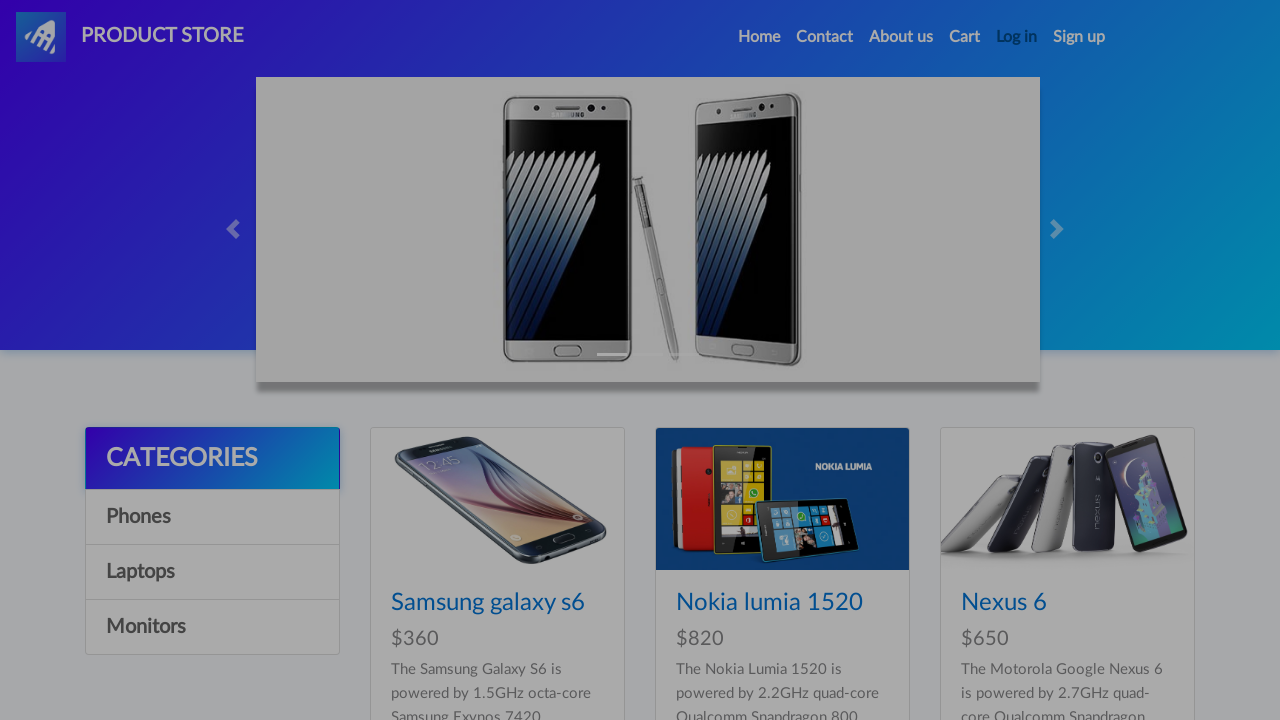

Username field became visible
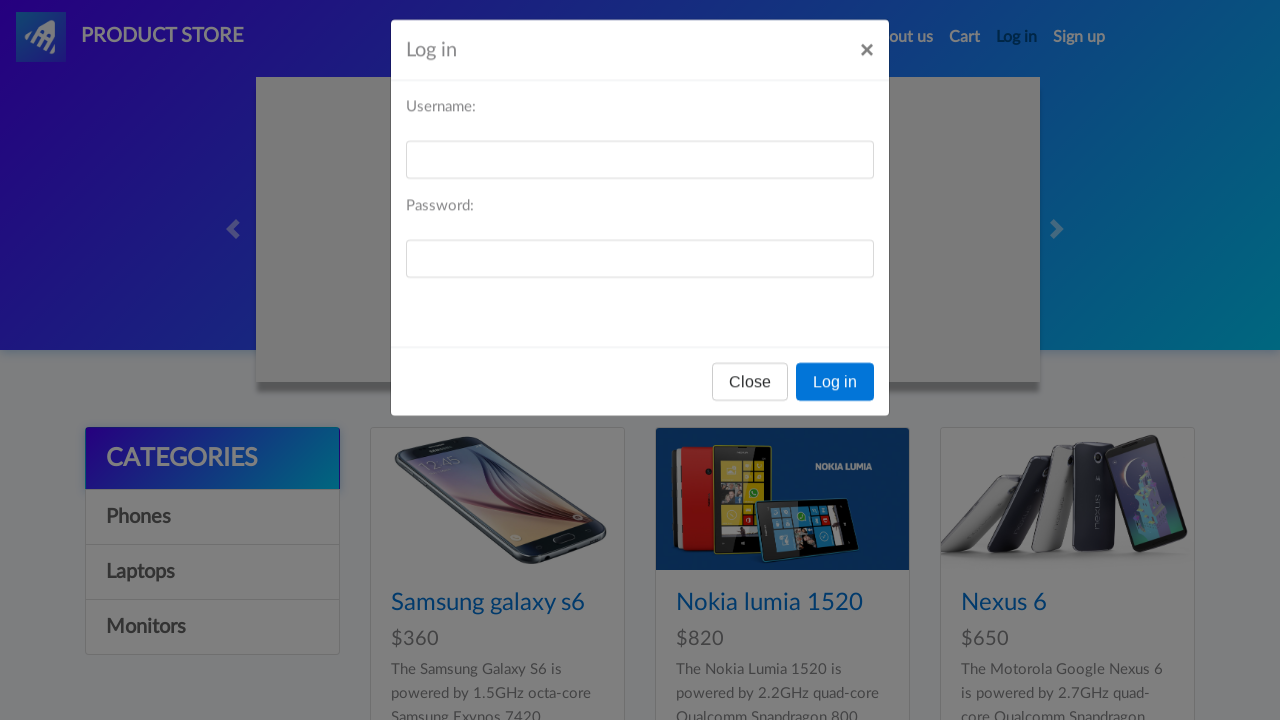

Entered 'TestUser' in the username field on #loginusername
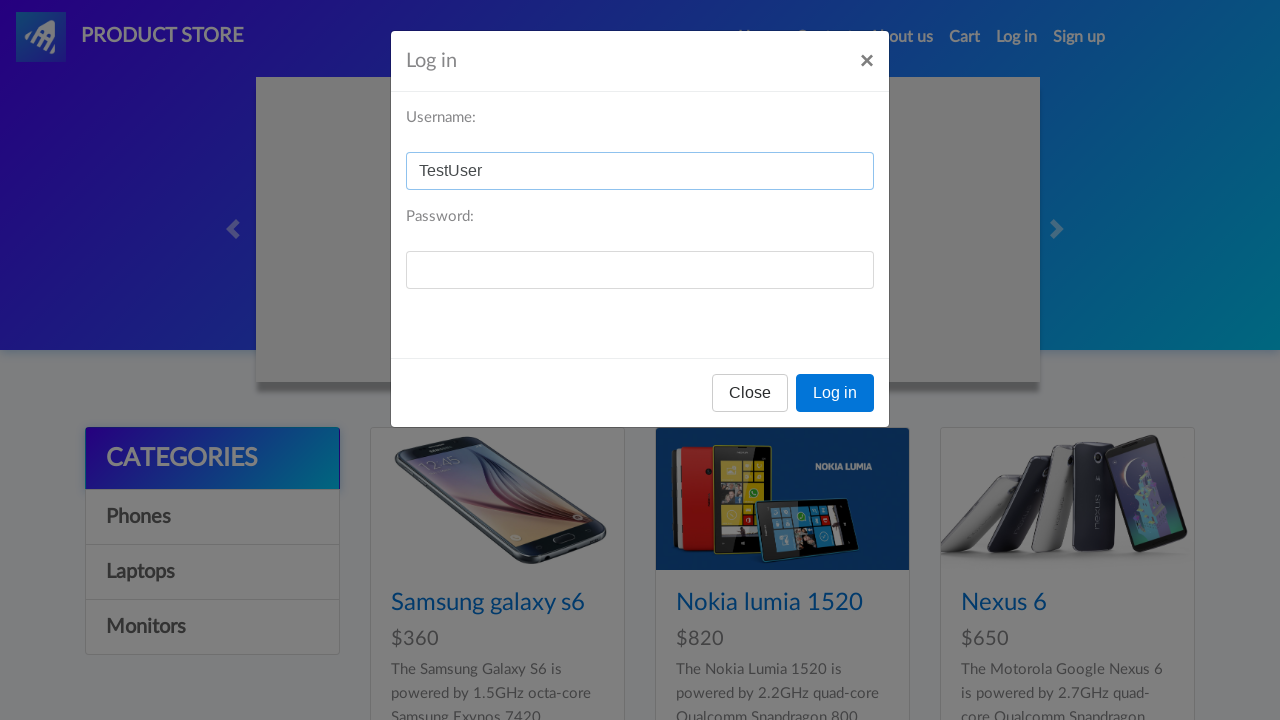

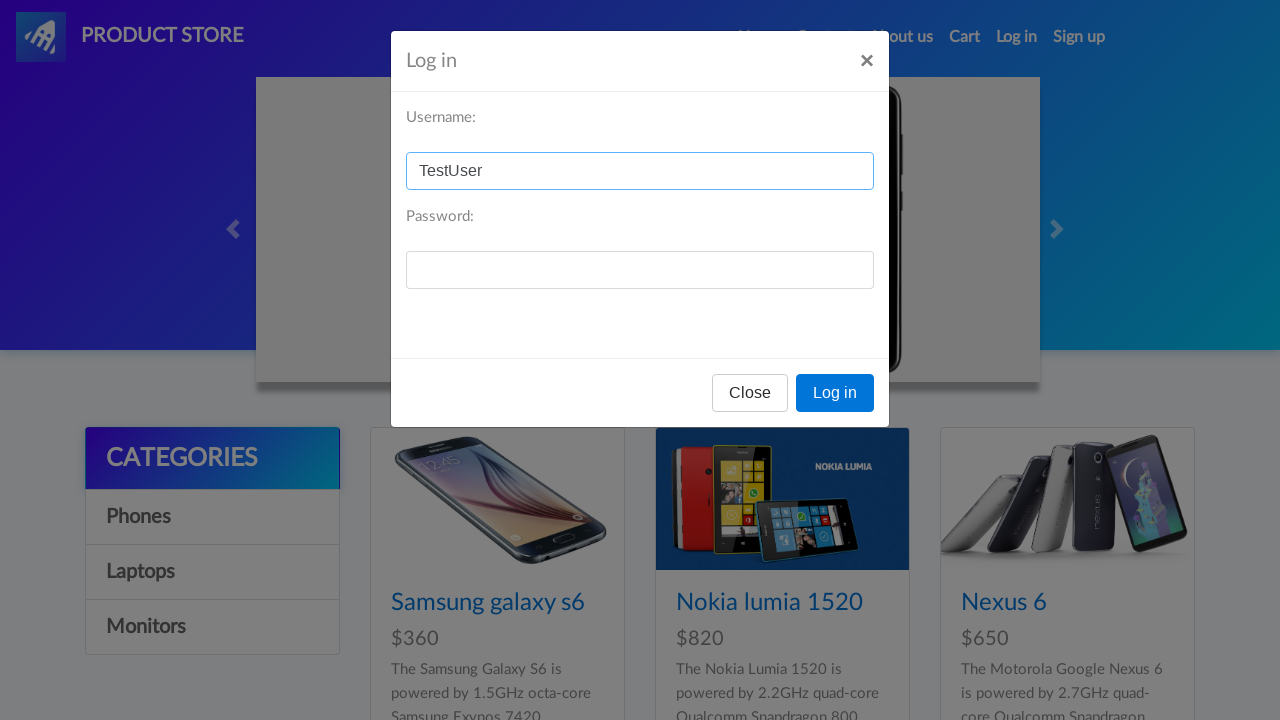